Tests scrolling page functionality by navigating to scroll page and filling in name and date fields

Starting URL: https://formy-project.herokuapp.com

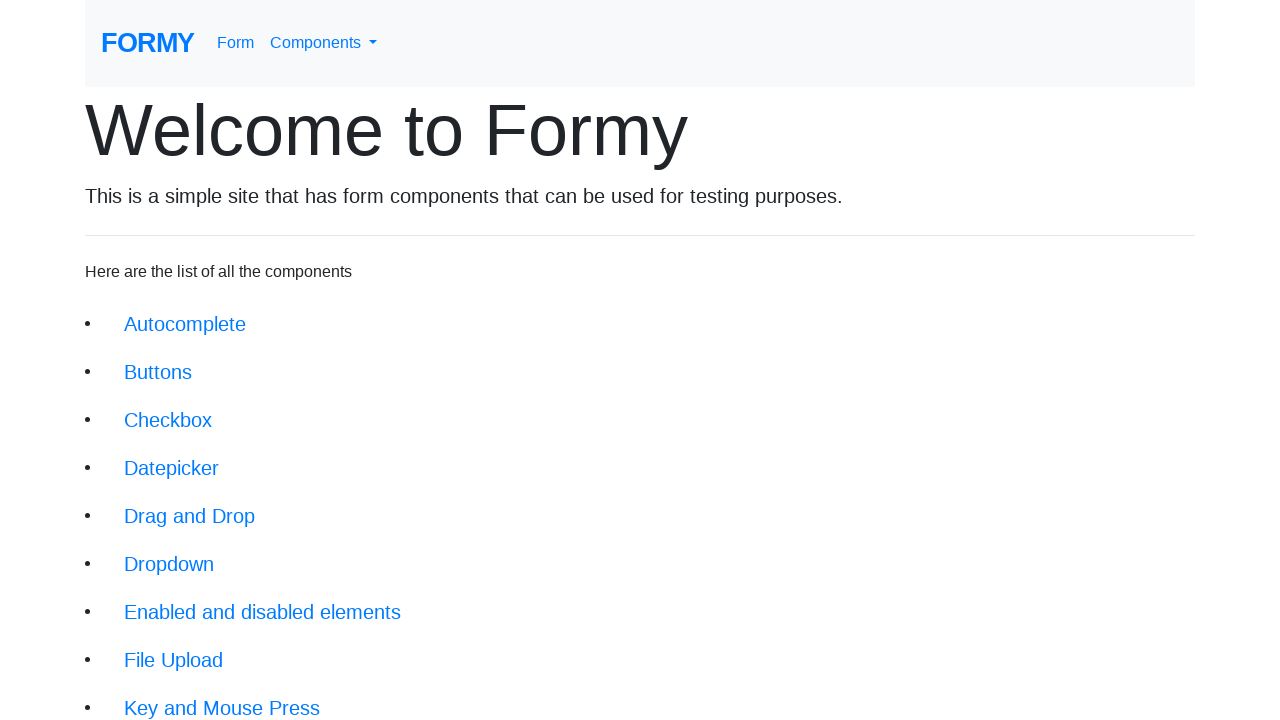

Clicked on Scroll link to navigate to scroll page at (174, 552) on xpath=//a[@class='btn btn-lg' and @href='/scroll']
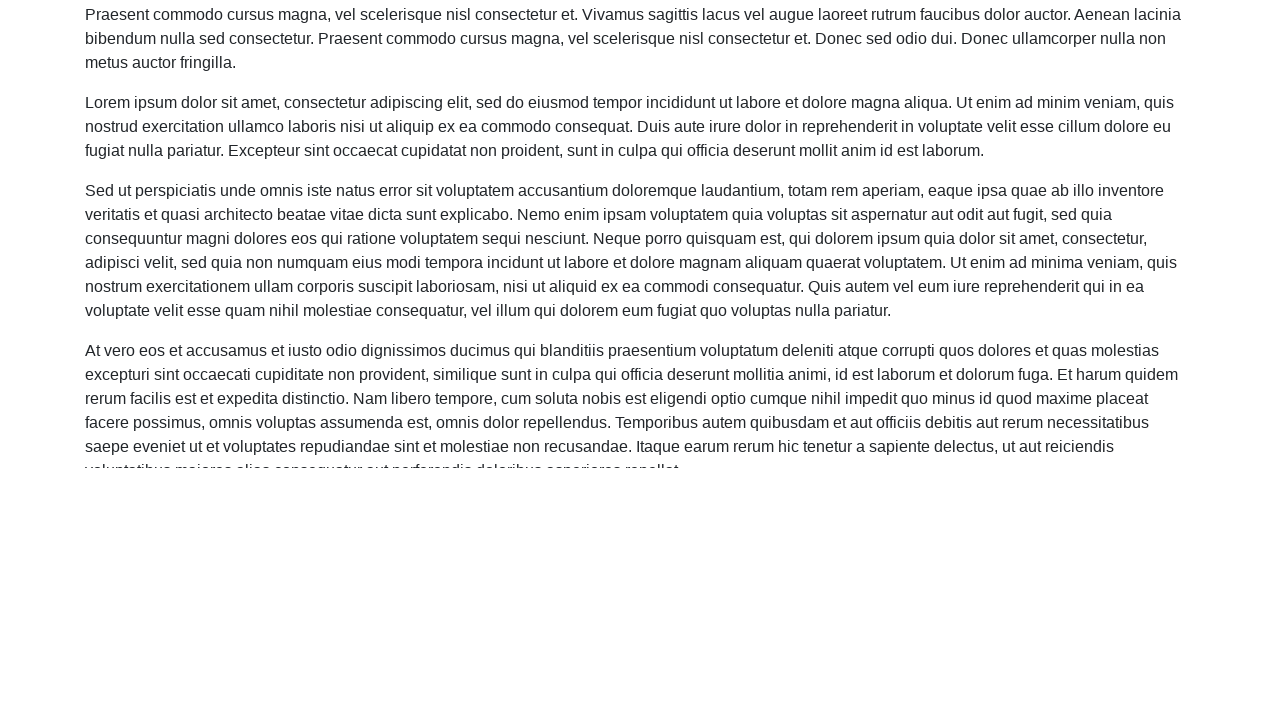

Located Full name input field
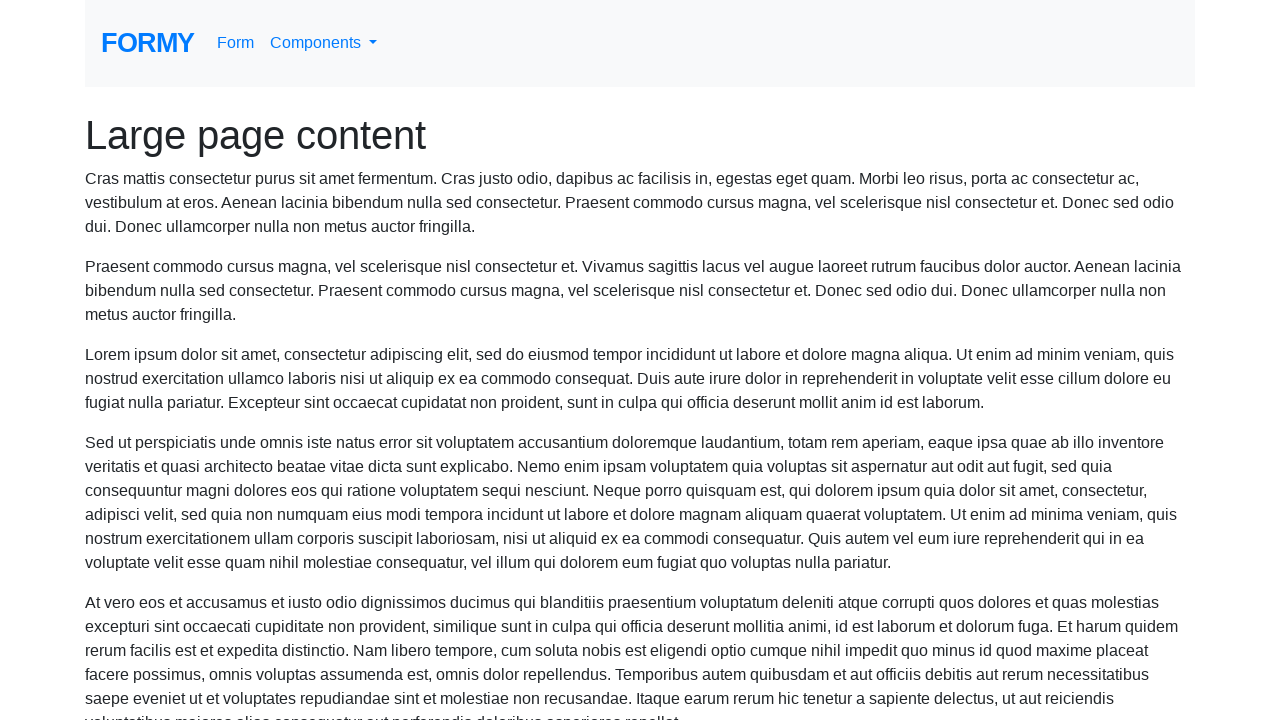

Scrolled Full name field into view
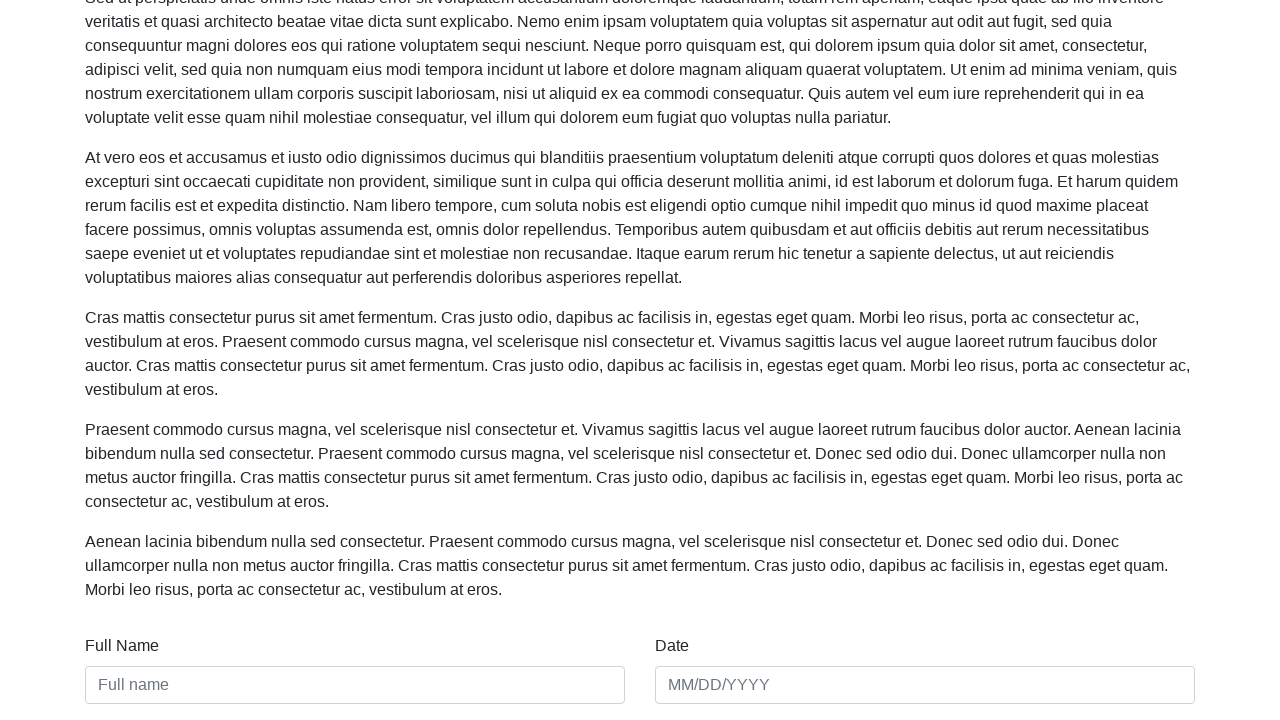

Filled Full name field with 'Don Sanches' on xpath=//input[@placeholder='Full name']
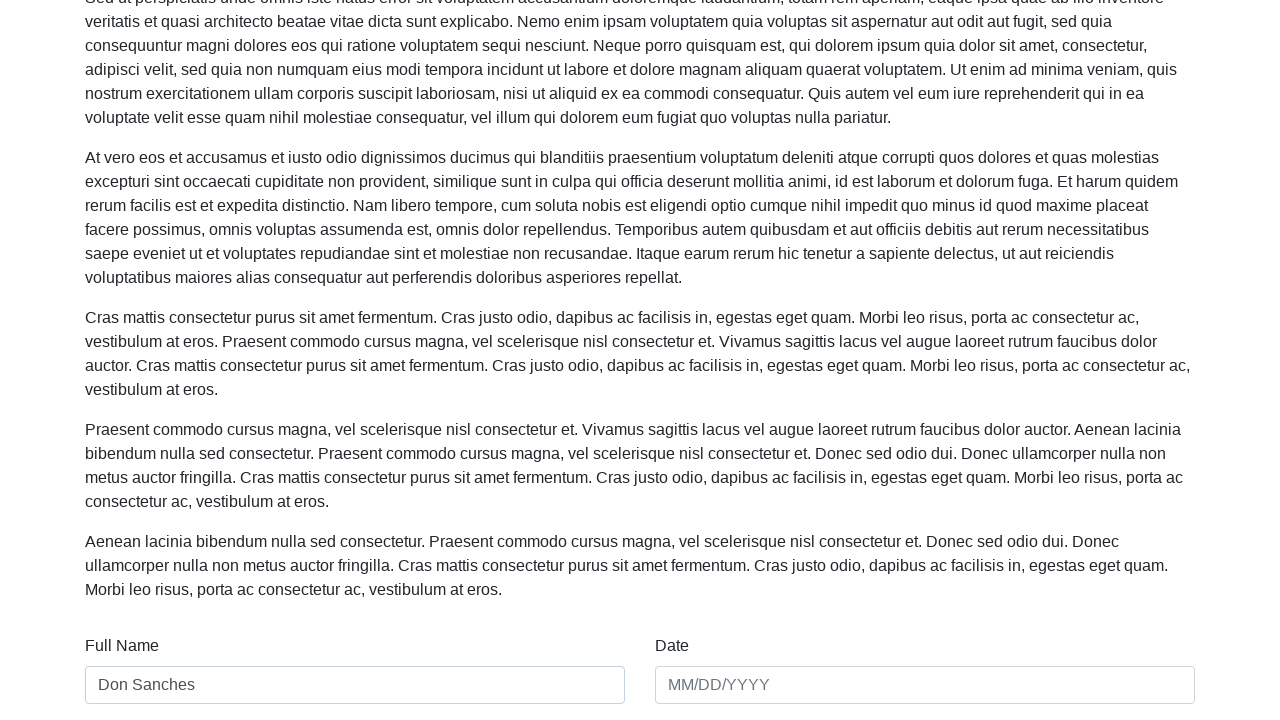

Filled date field with '11/07/2022' on //input[@placeholder='MM/DD/YYYY']
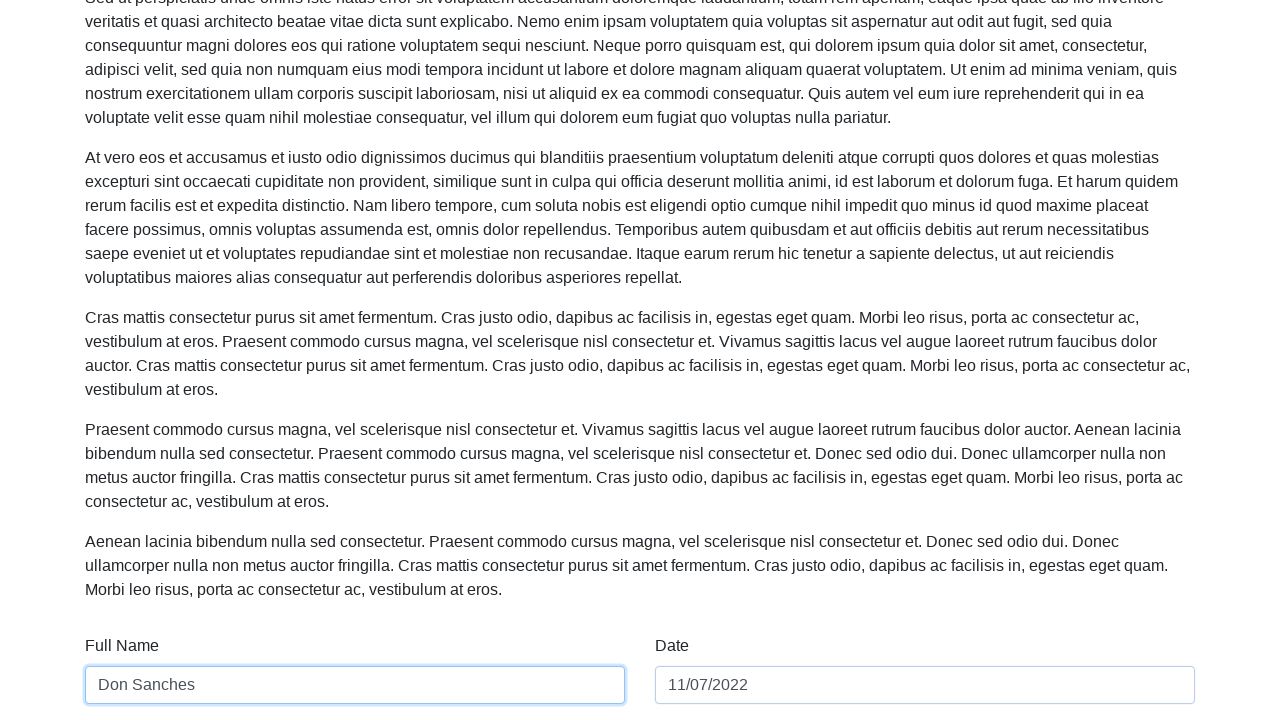

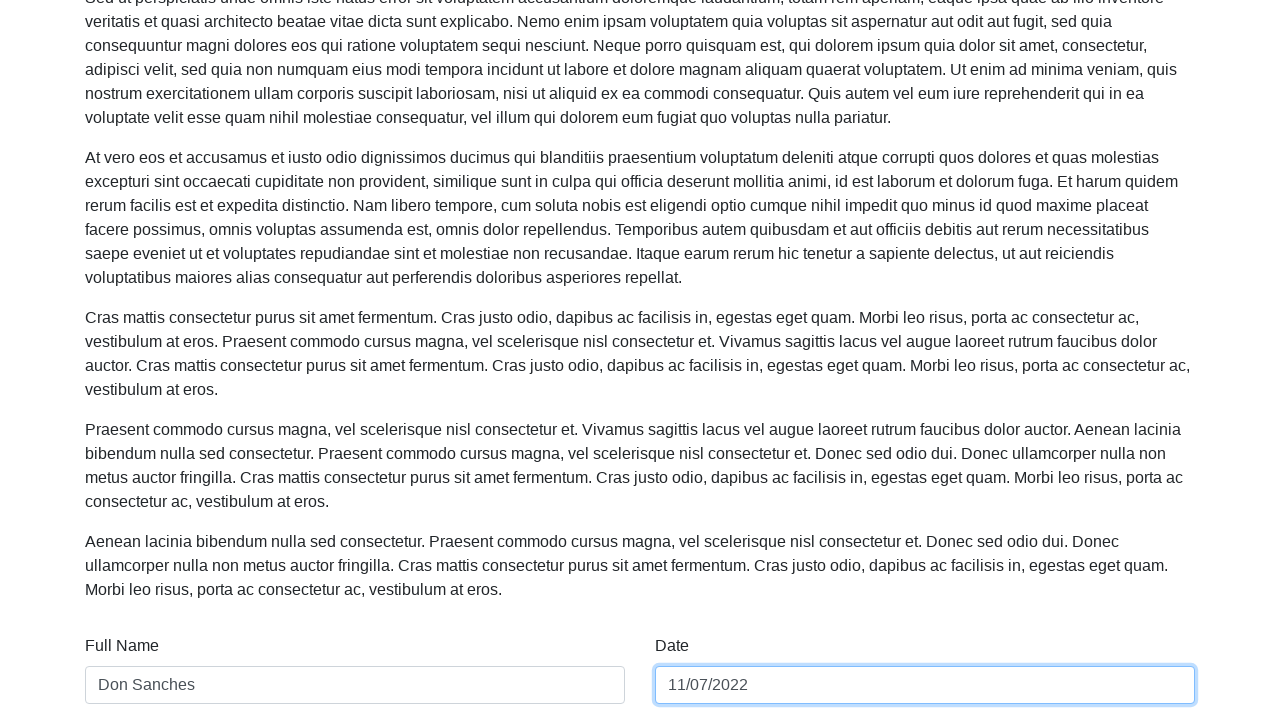